Tests drag and drop functionality on jQuery UI's draggable demo page by dragging an element to a new position

Starting URL: https://jqueryui.com/draggable/

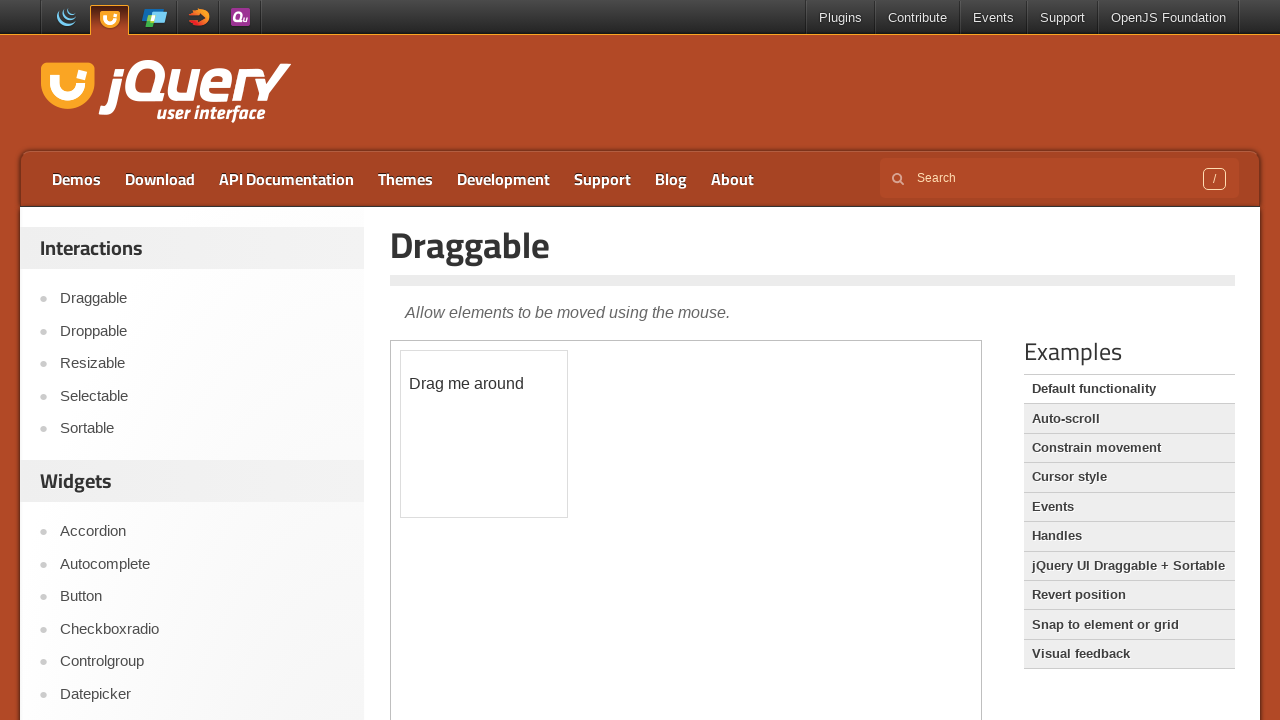

Located the iframe containing the draggable element
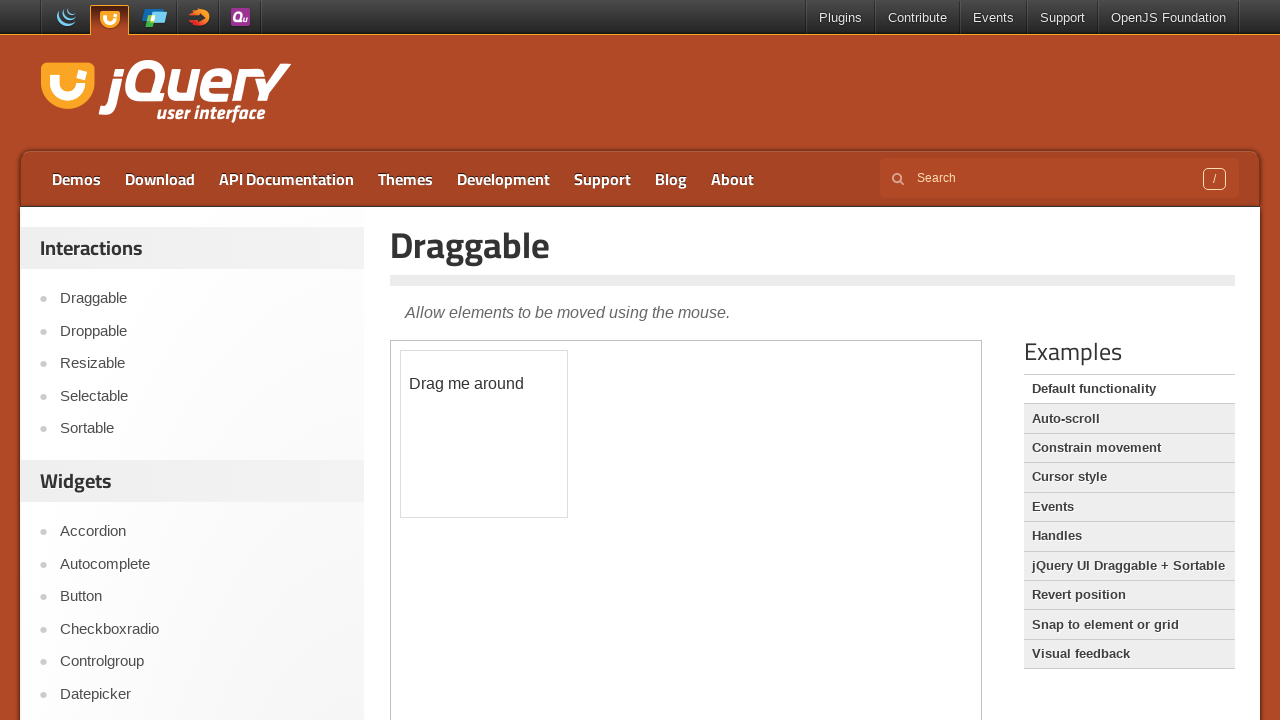

Located the draggable element with ID 'draggable'
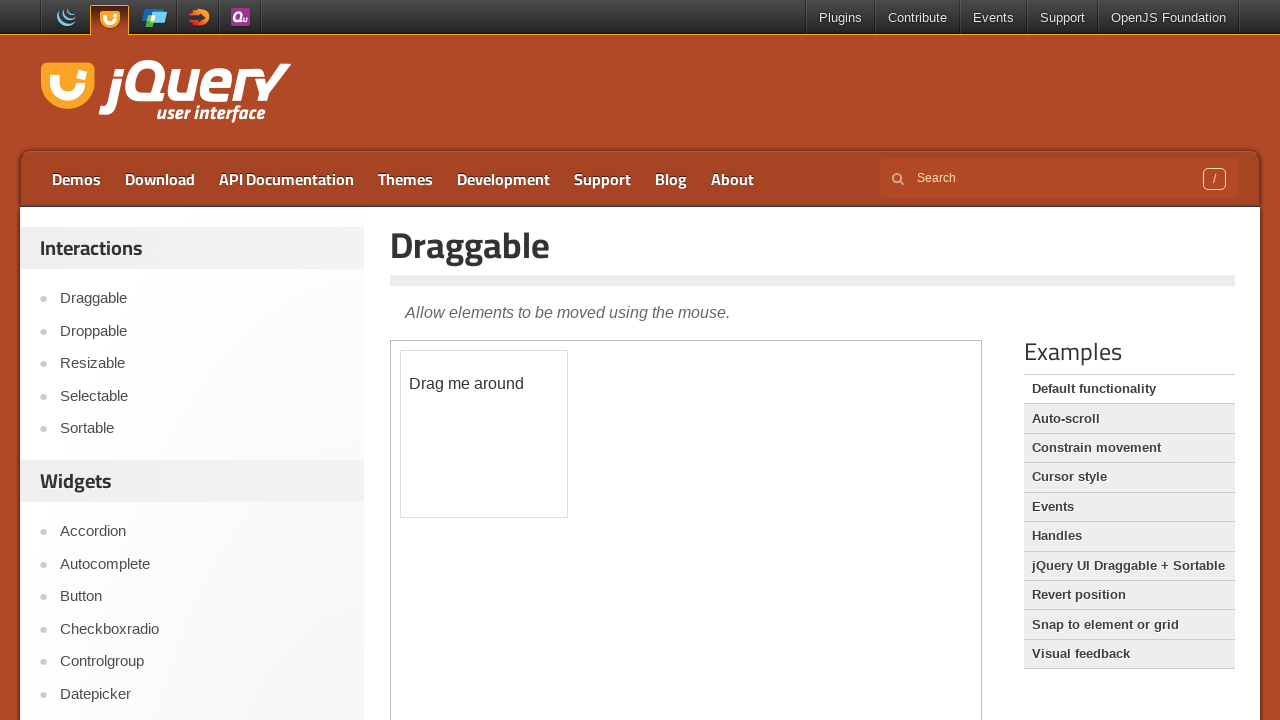

Dragged element 50px right and 100px down to new position at (451, 451)
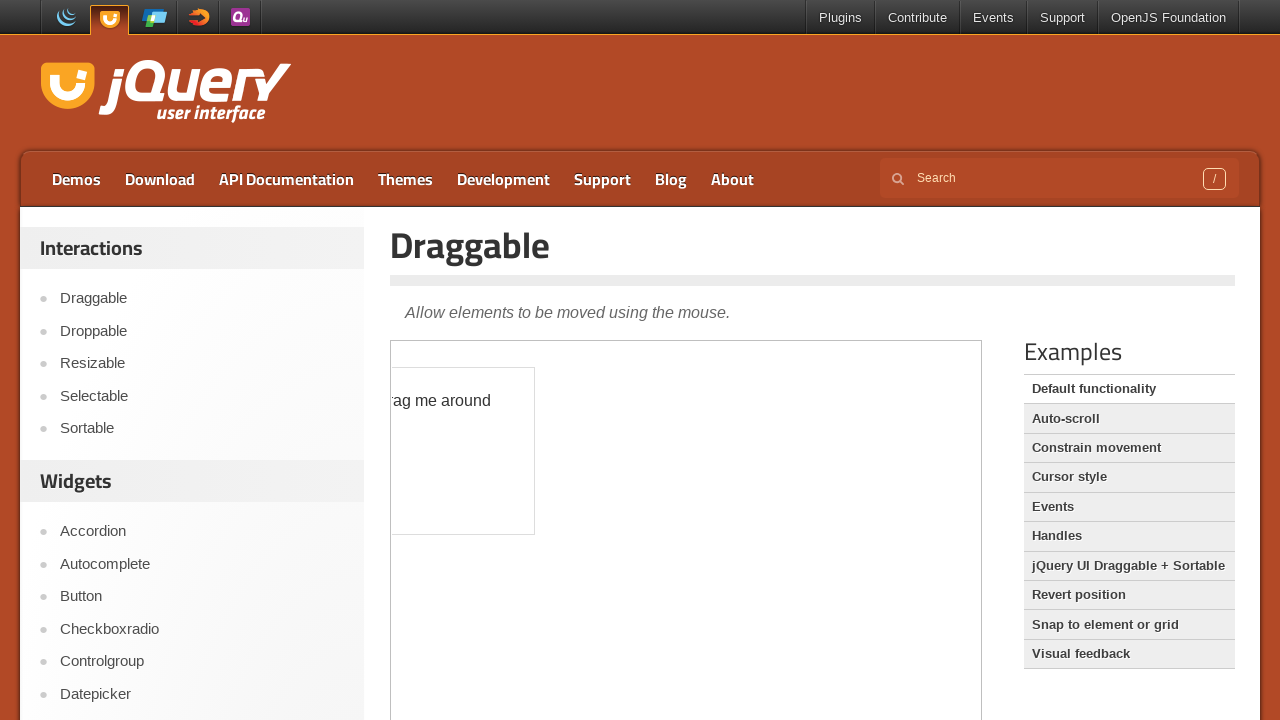

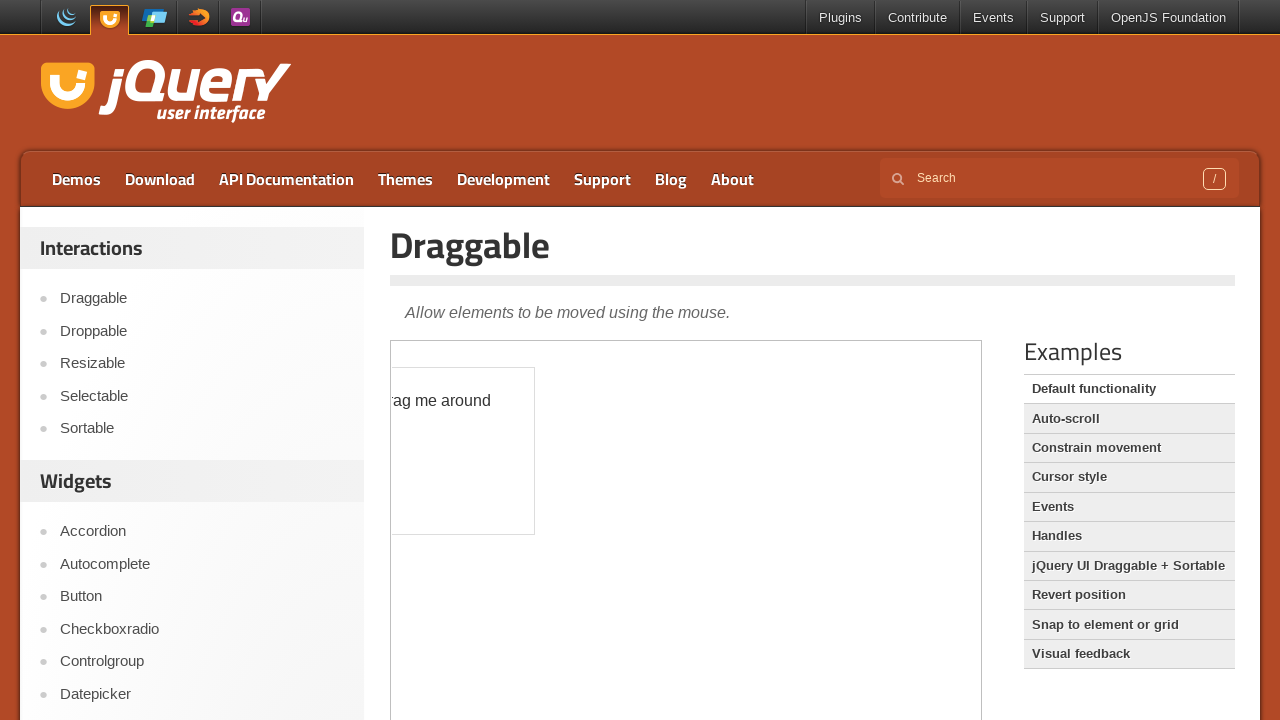